Tests drag and drop functionality by dragging a source circle to a target circle

Starting URL: https://automationfc.github.io/kendo-drag-drop/

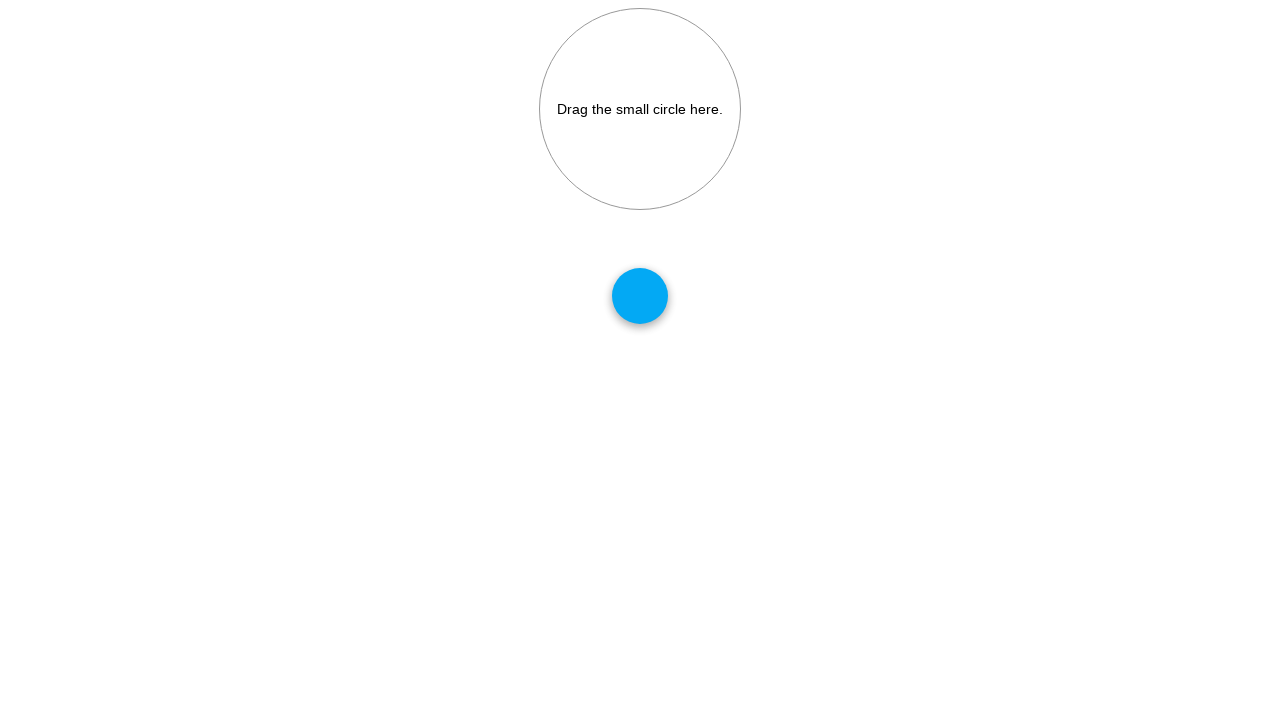

Located source circle element (div#draggable)
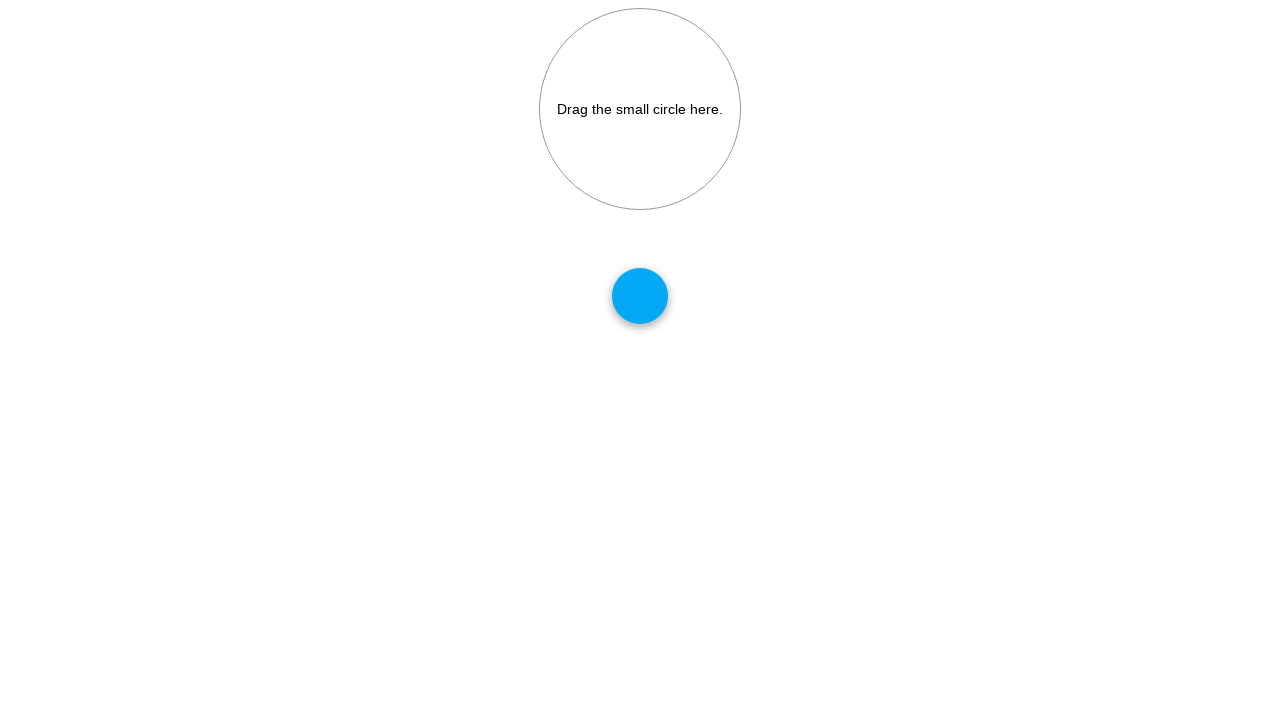

Located target circle element (div#droptarget)
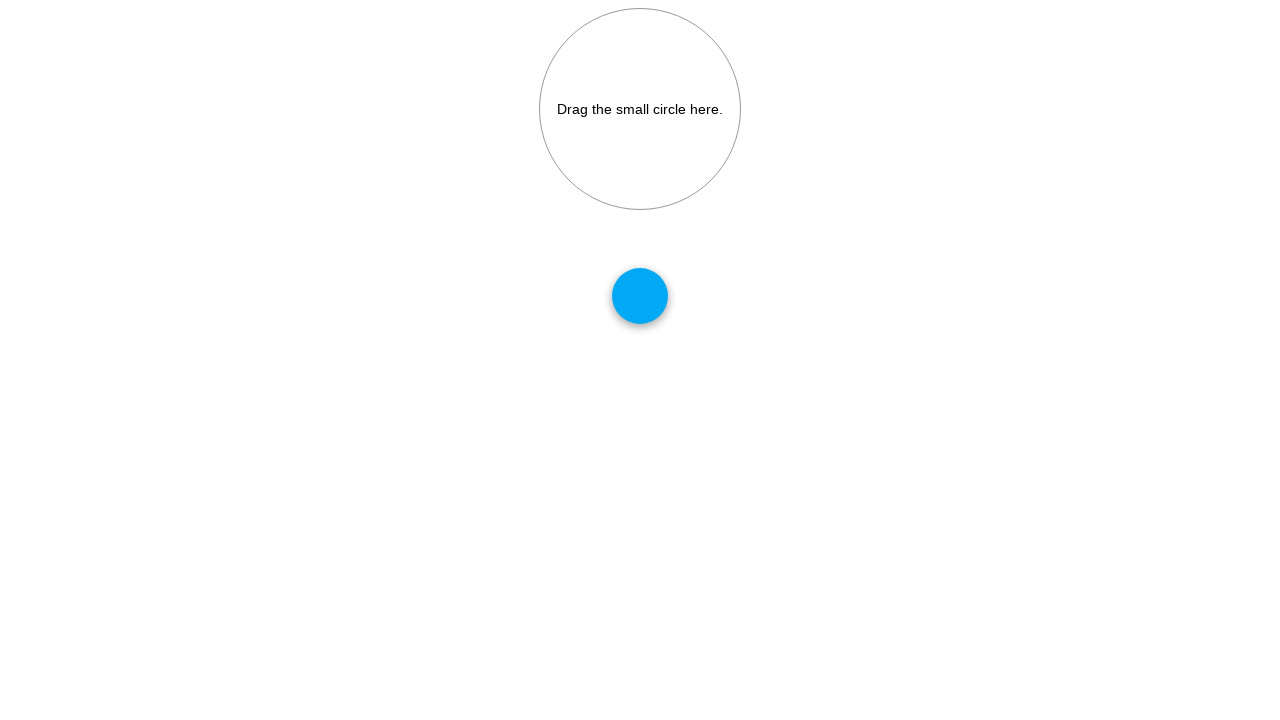

Dragged source circle to target circle at (640, 109)
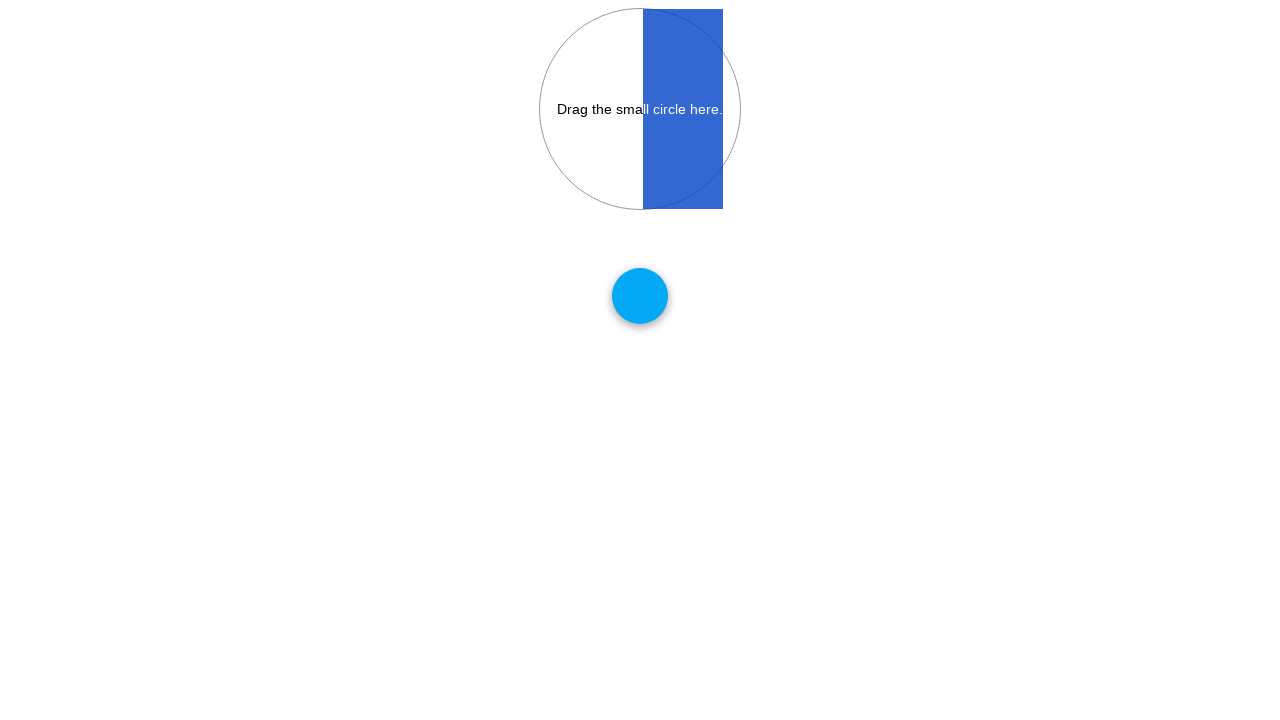

Waited 1000ms for drag and drop action to complete
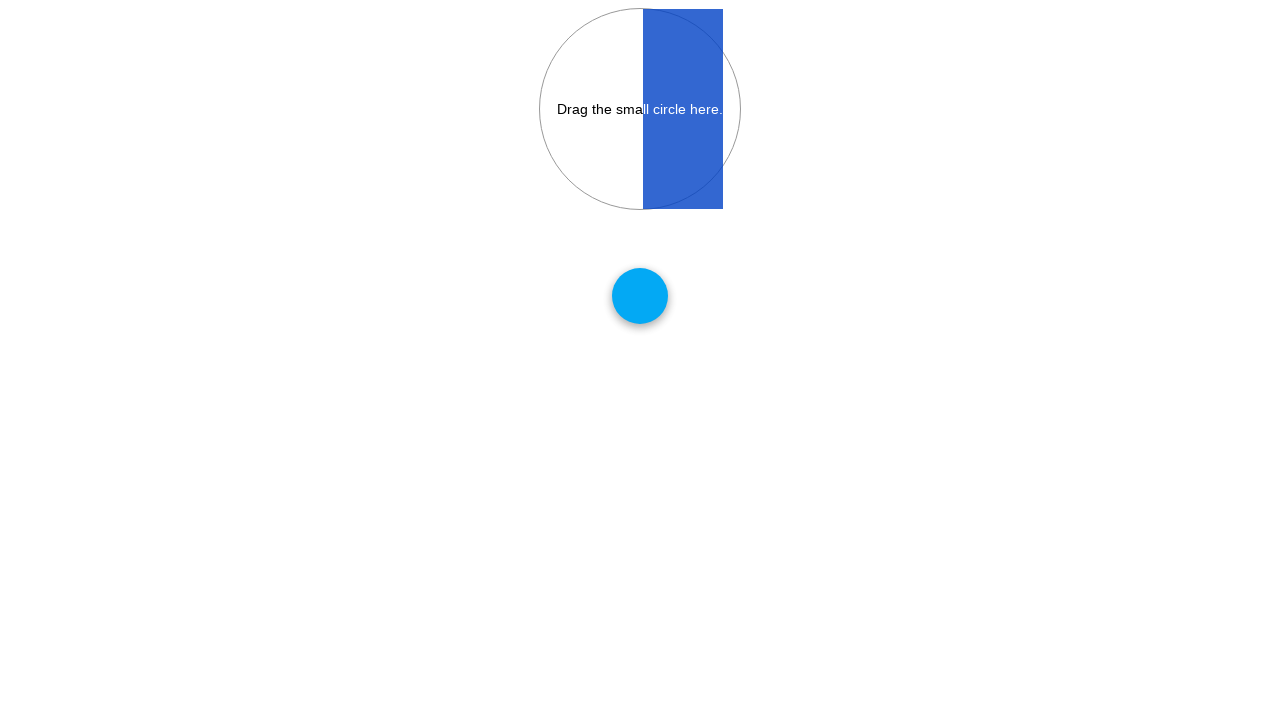

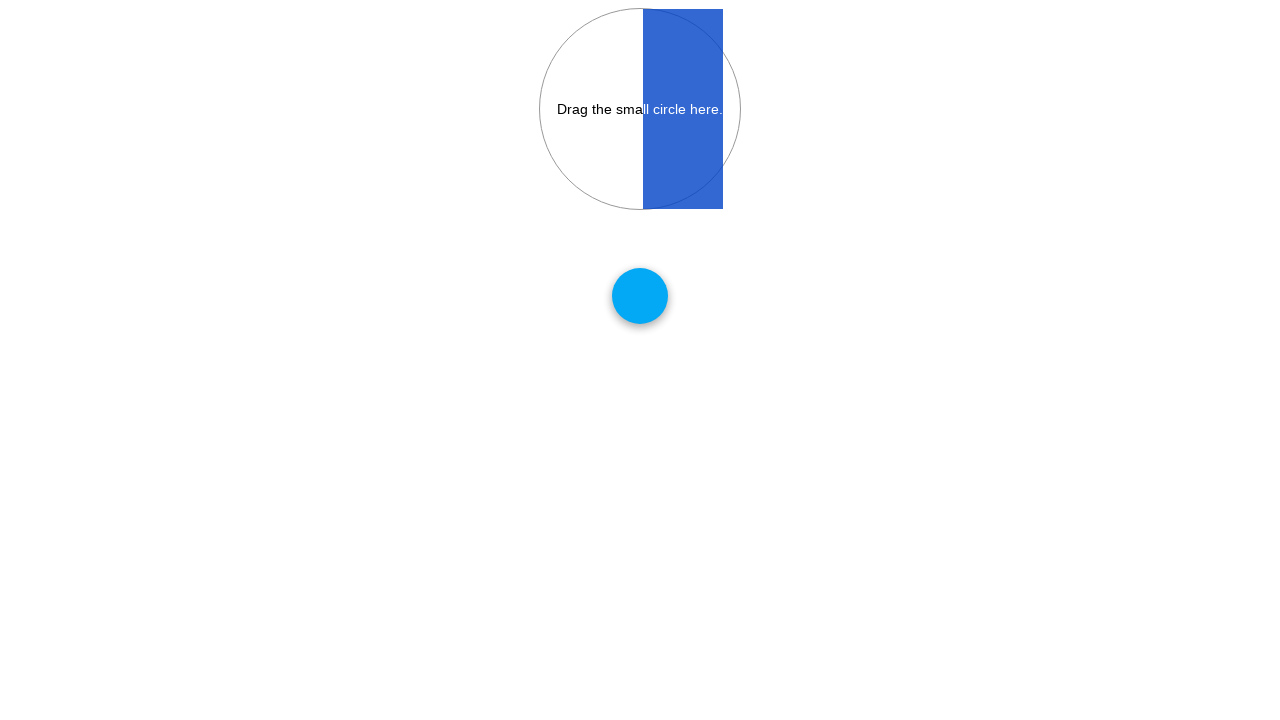